Tests drag and drop functionality on jQuery UI demo page by dragging an element and dropping it onto a target area

Starting URL: http://jqueryui.com/droppable/

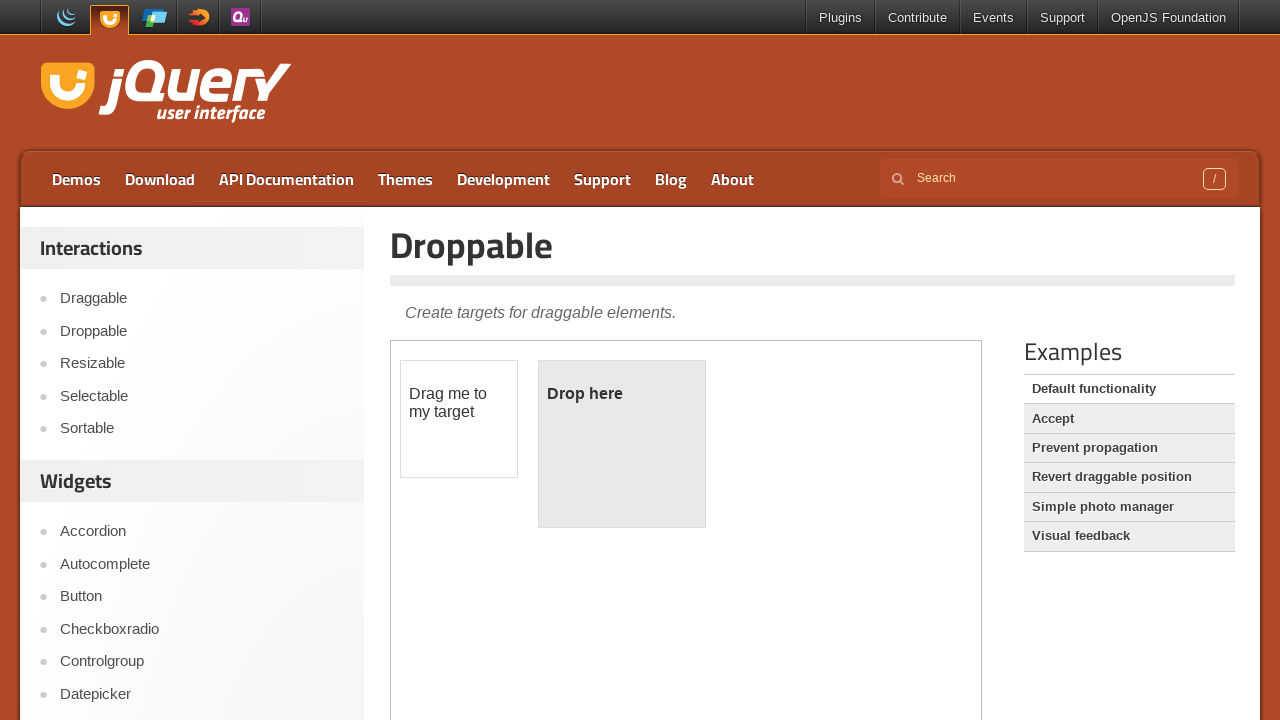

Navigated to jQuery UI droppable demo page
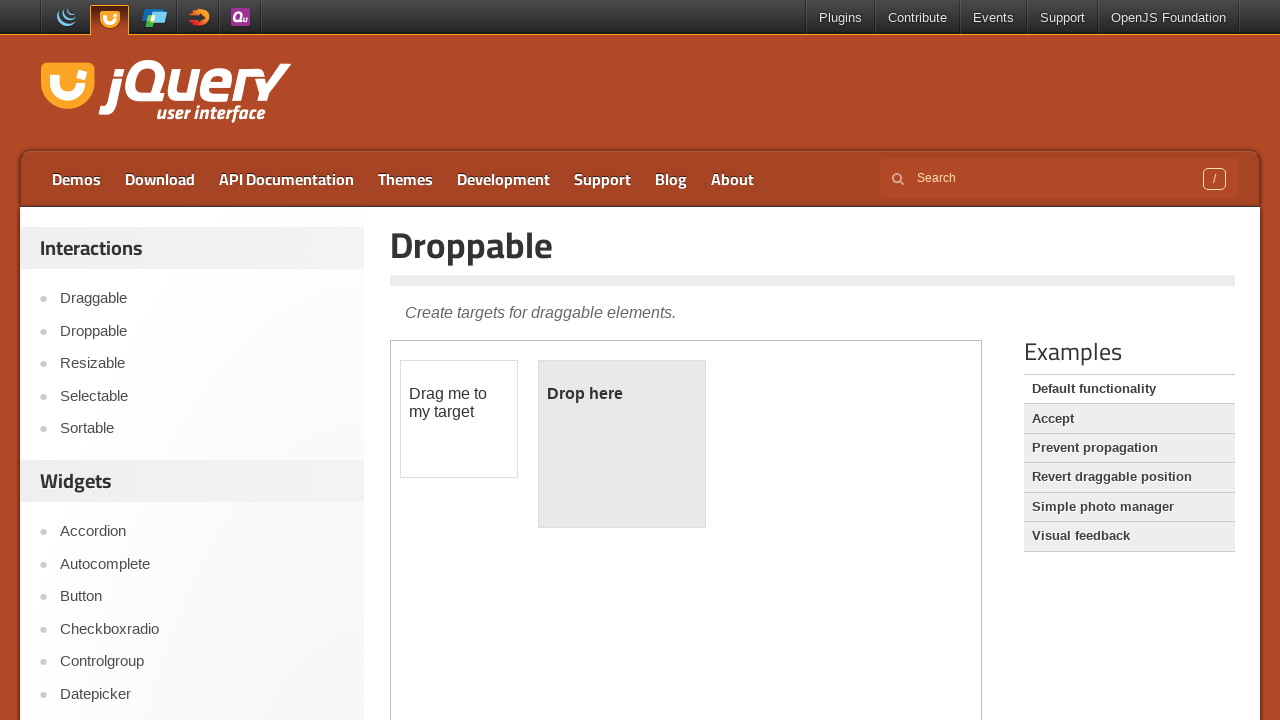

Located demo iframe
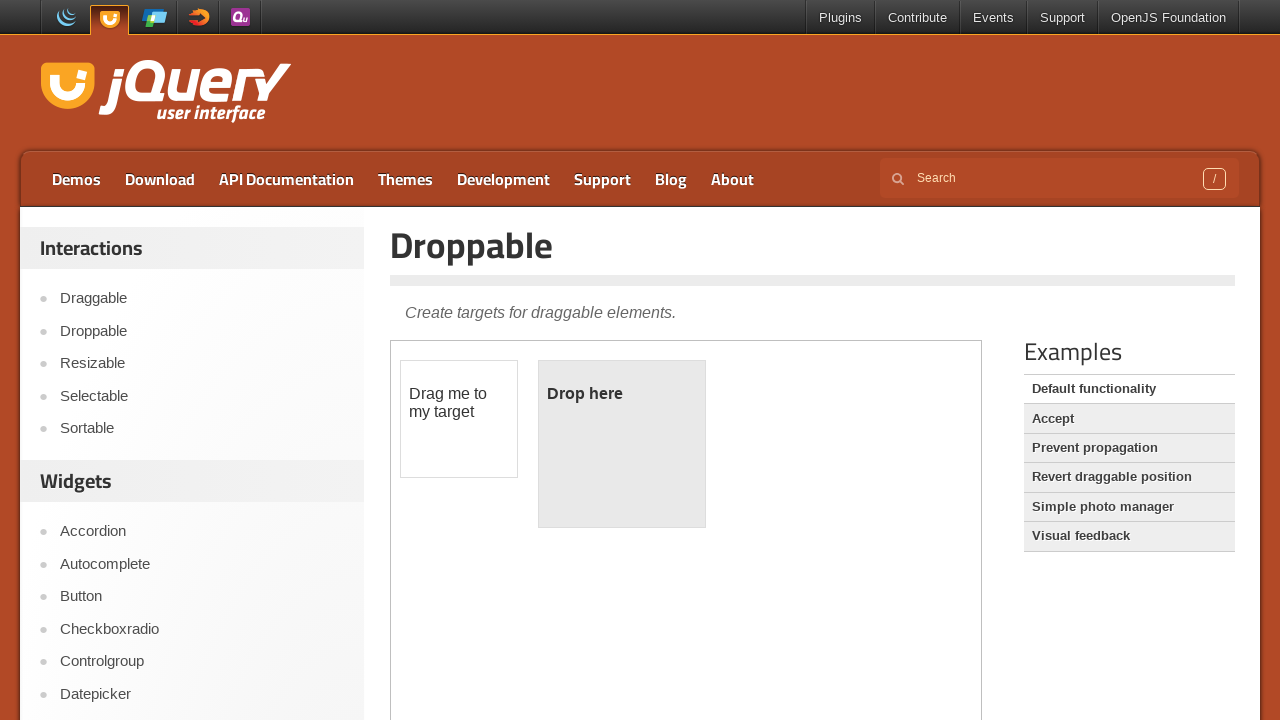

Located draggable source element
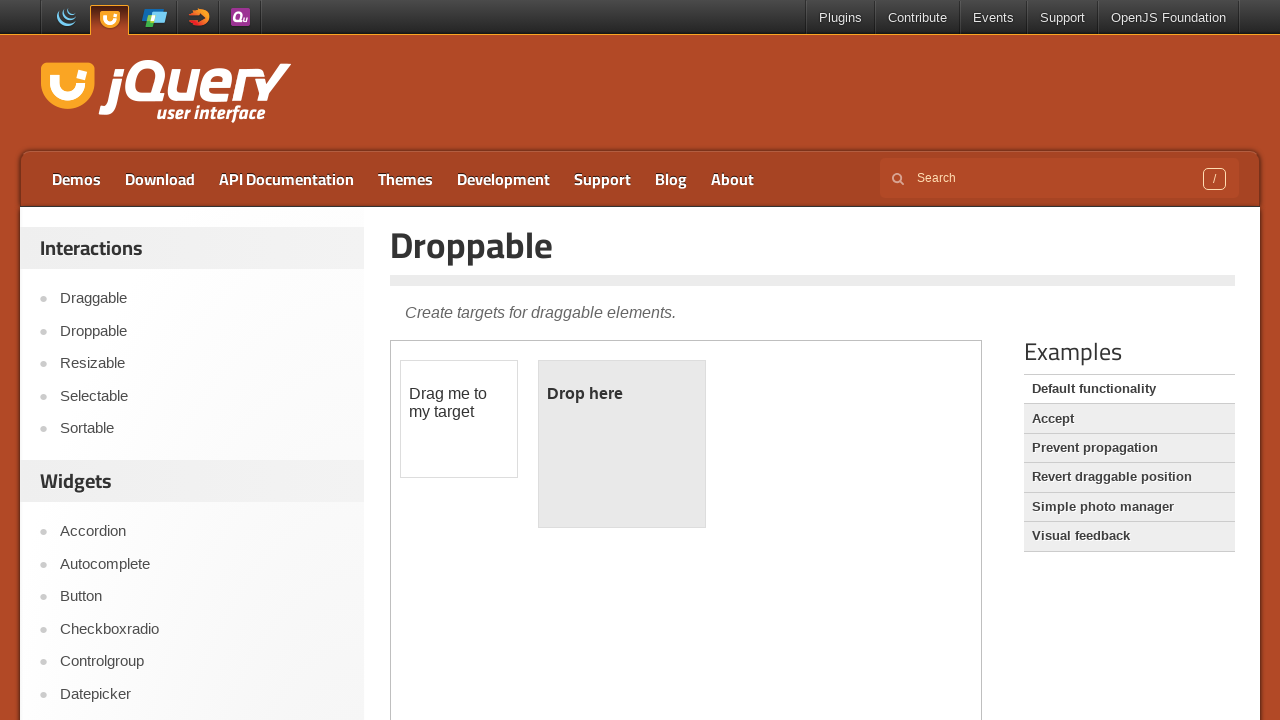

Located droppable target element
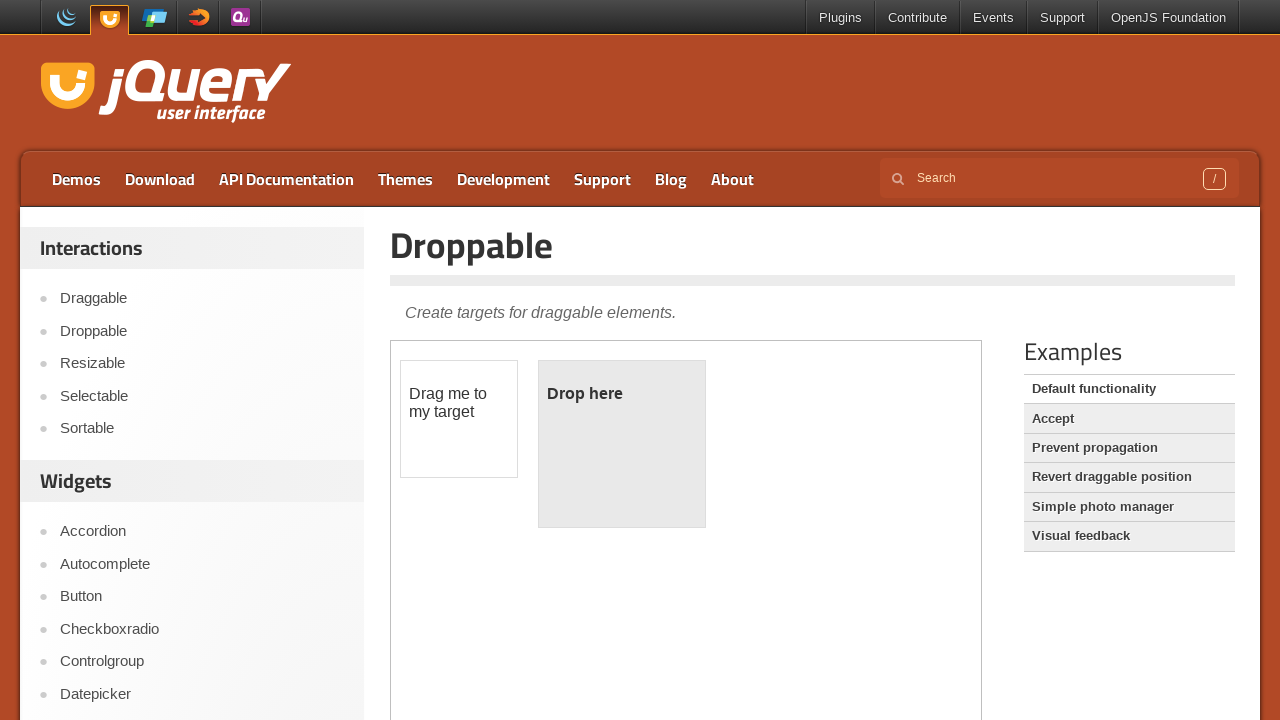

Dragged source element to target element at (622, 444)
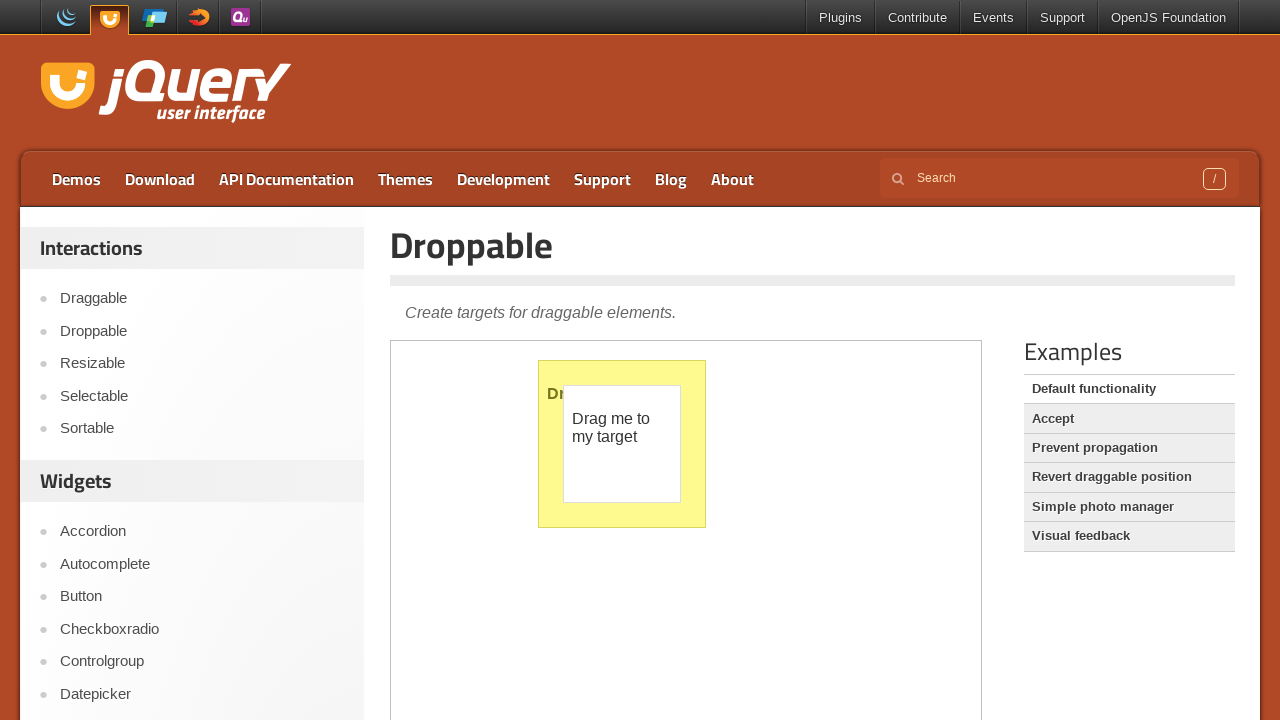

Retrieved text content from droppable element to verify success
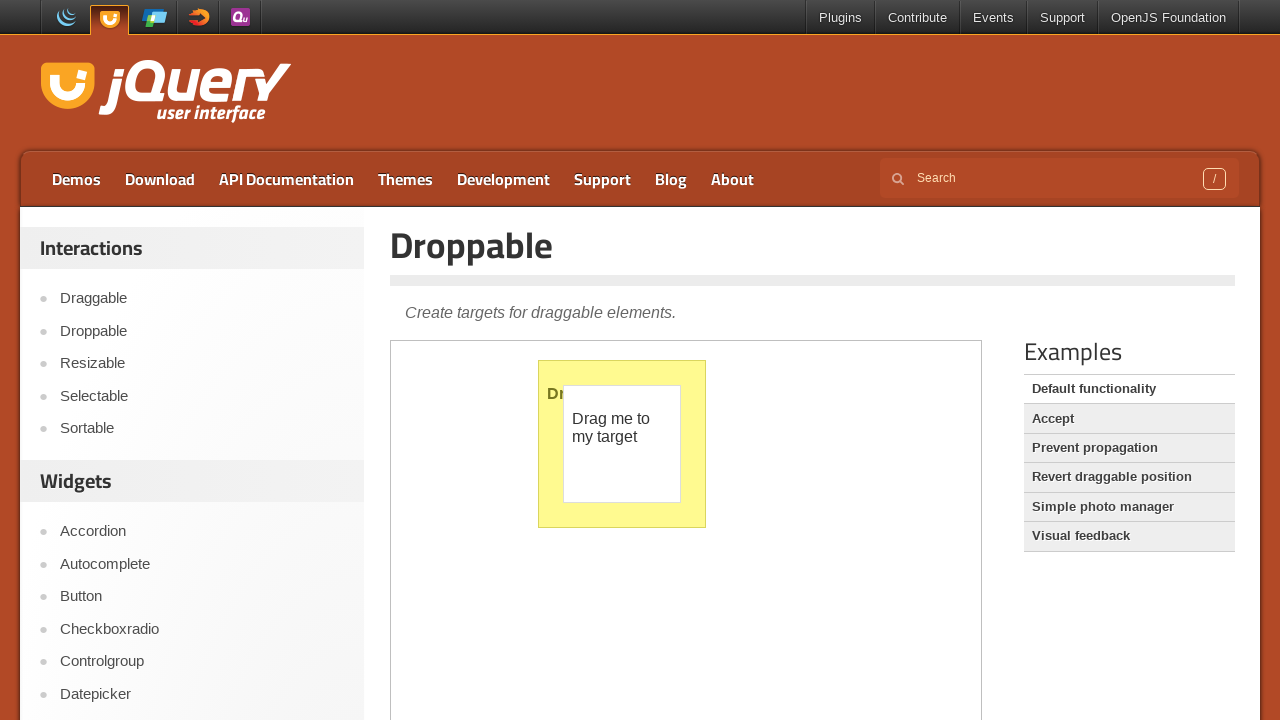

Assertion passed: drop was successful with 'Dropped!' text
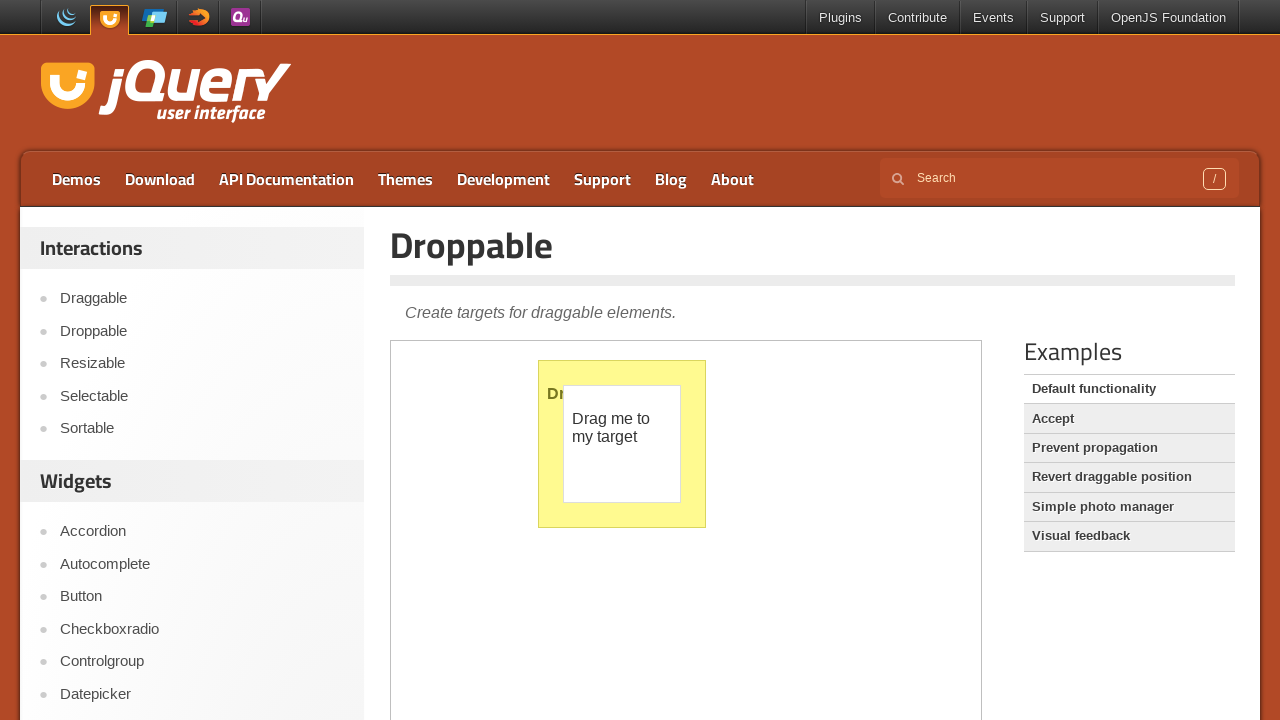

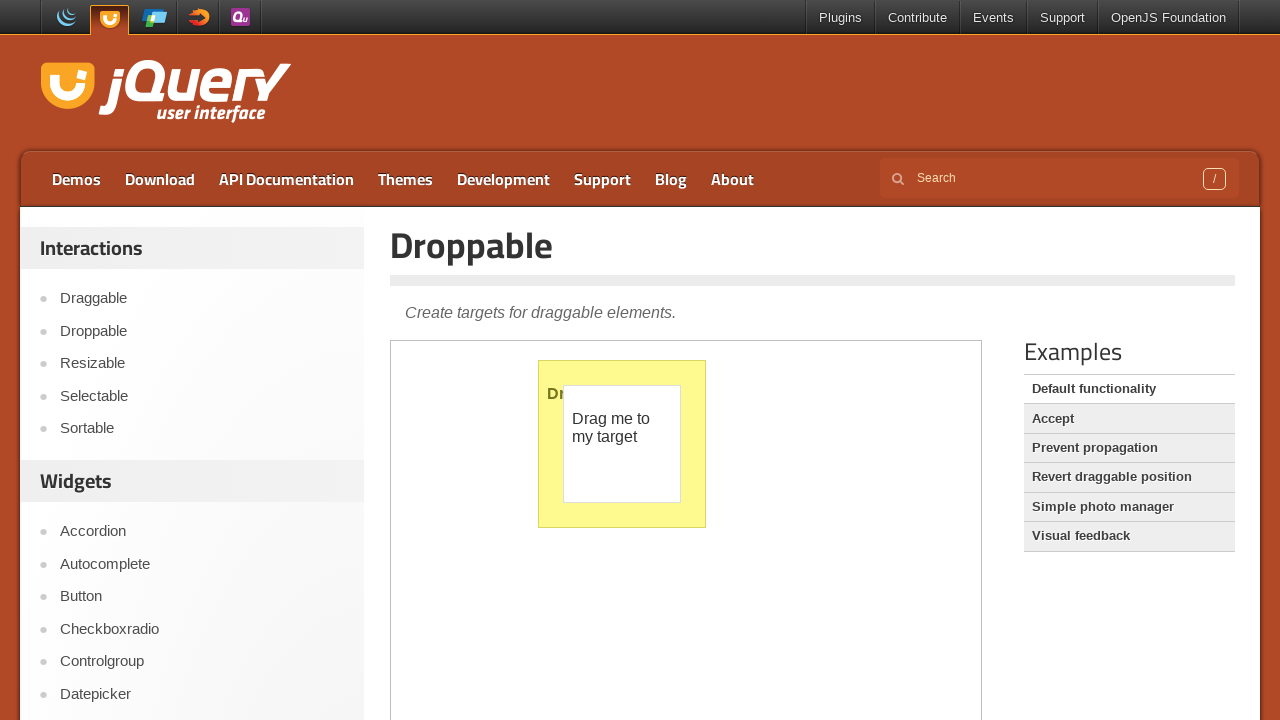